Tests the WolfHunt feature flags functionality by loading the page with test parameters and verifying that various enhancements (API cache, performance, trading features, skip links, enhanced buttons, modals) are properly enabled.

Starting URL: https://wolfhunt.netlify.app/?wolfhunt-test=all

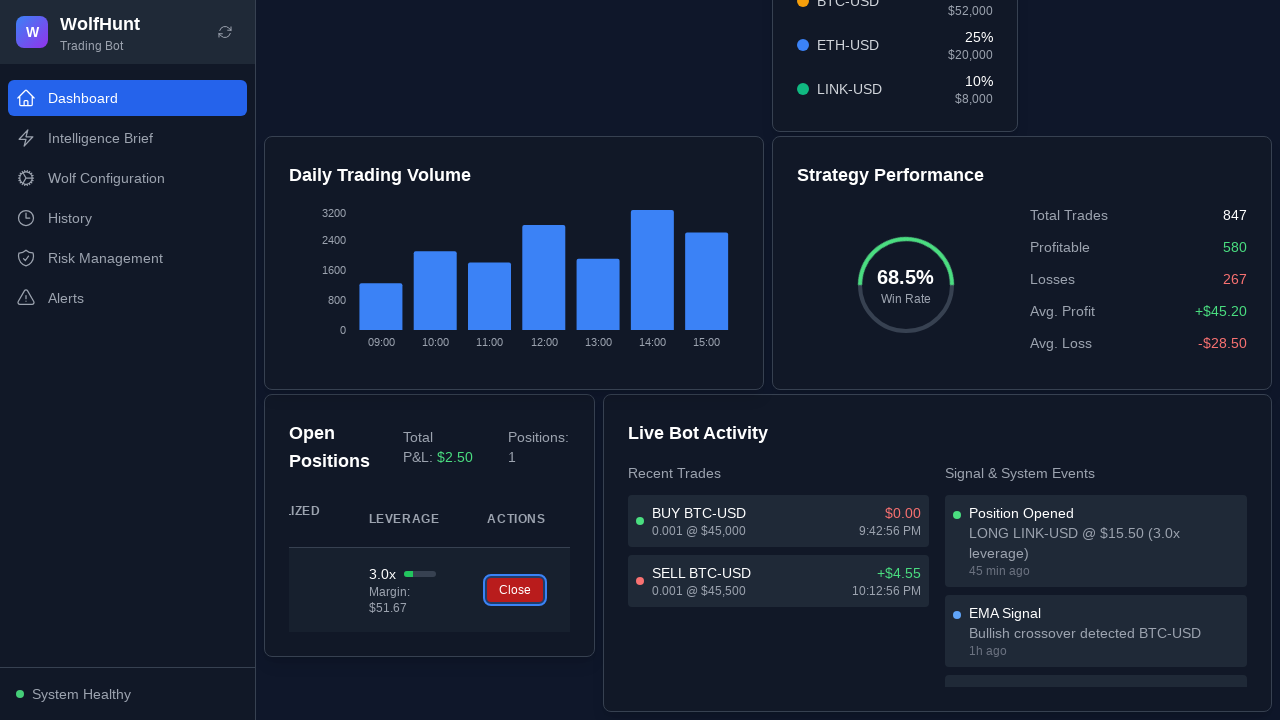

Navigated to WolfHunt test page with all feature flags enabled
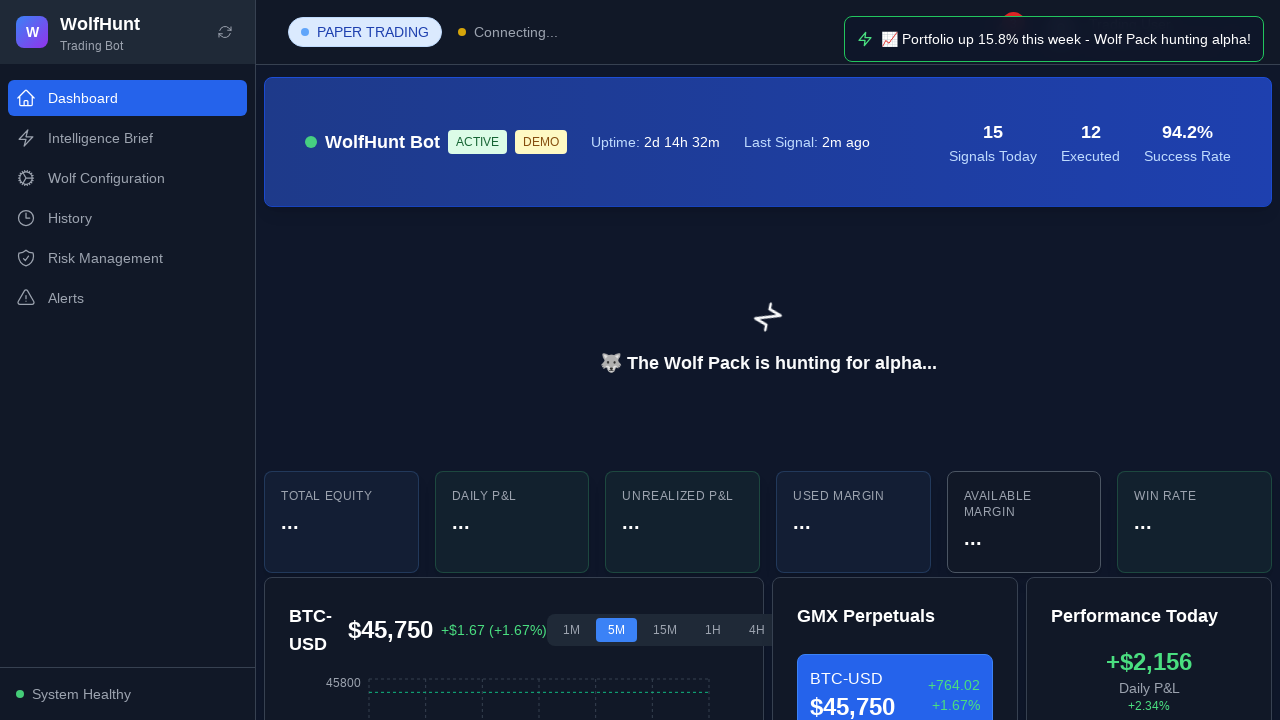

Page fully loaded with network idle state
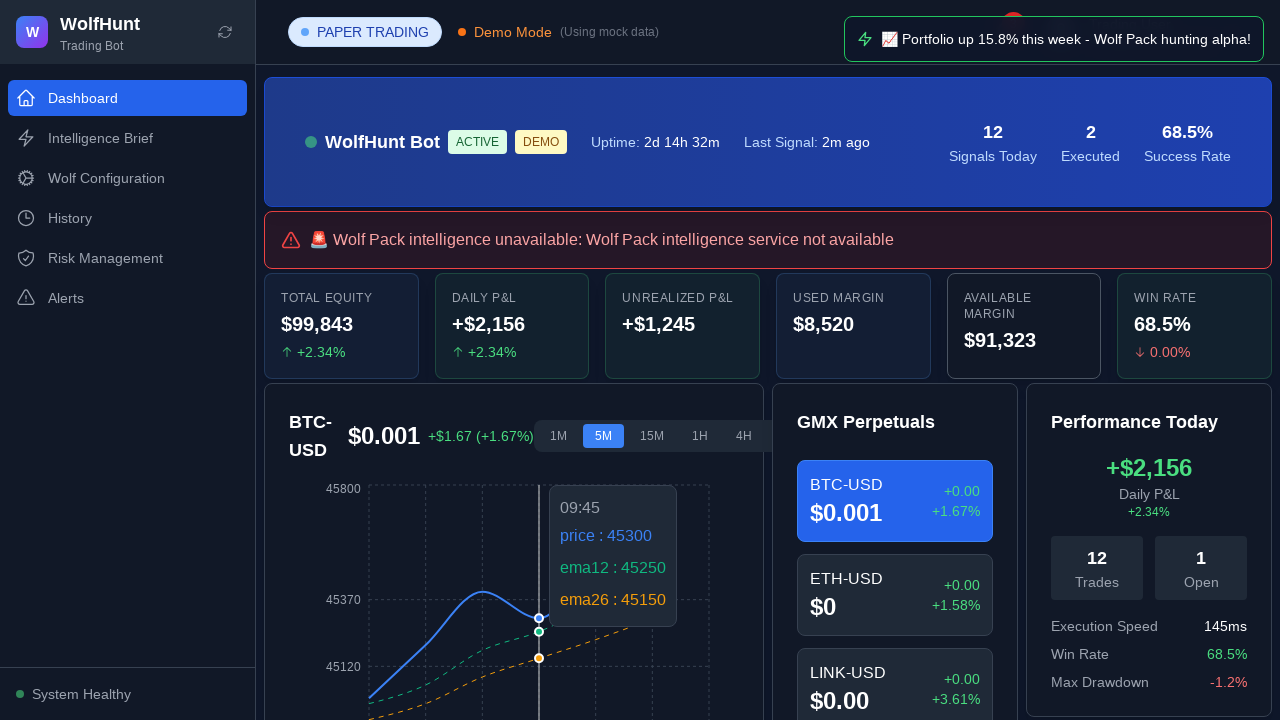

Waited 8 seconds for feature flag enhancements to initialize
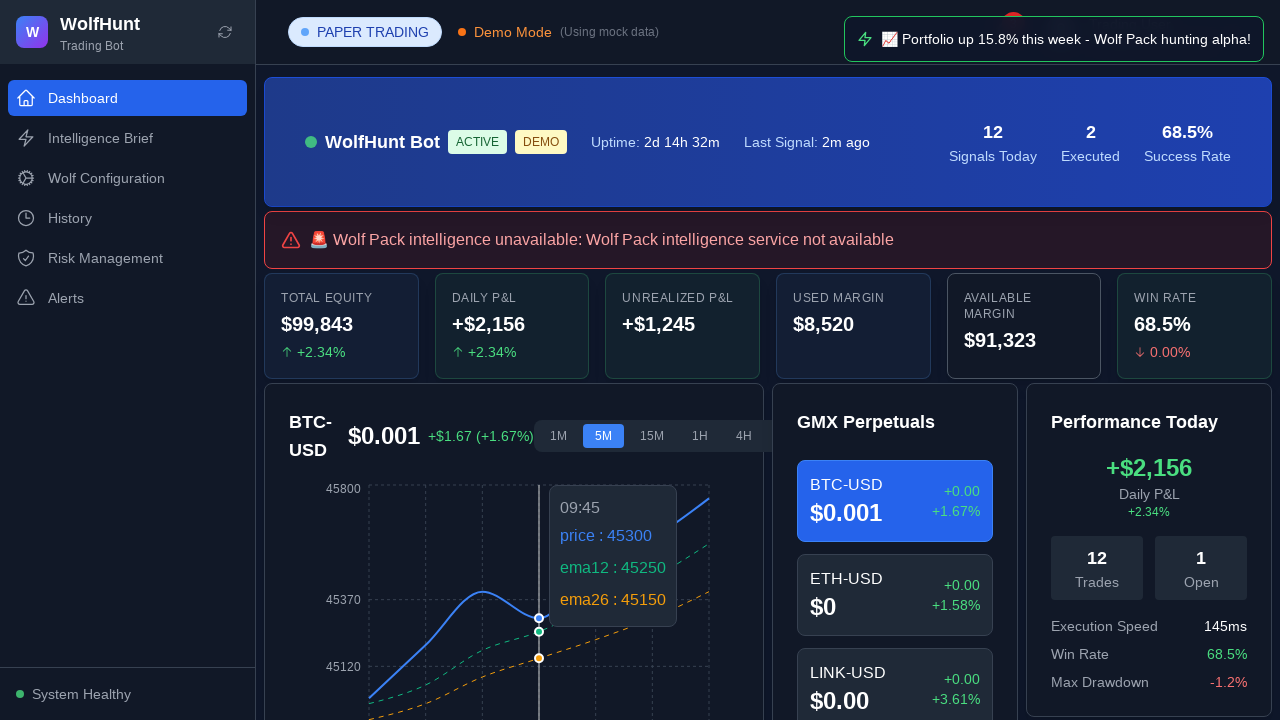

Skip-link accessibility enhancement element verified as loaded
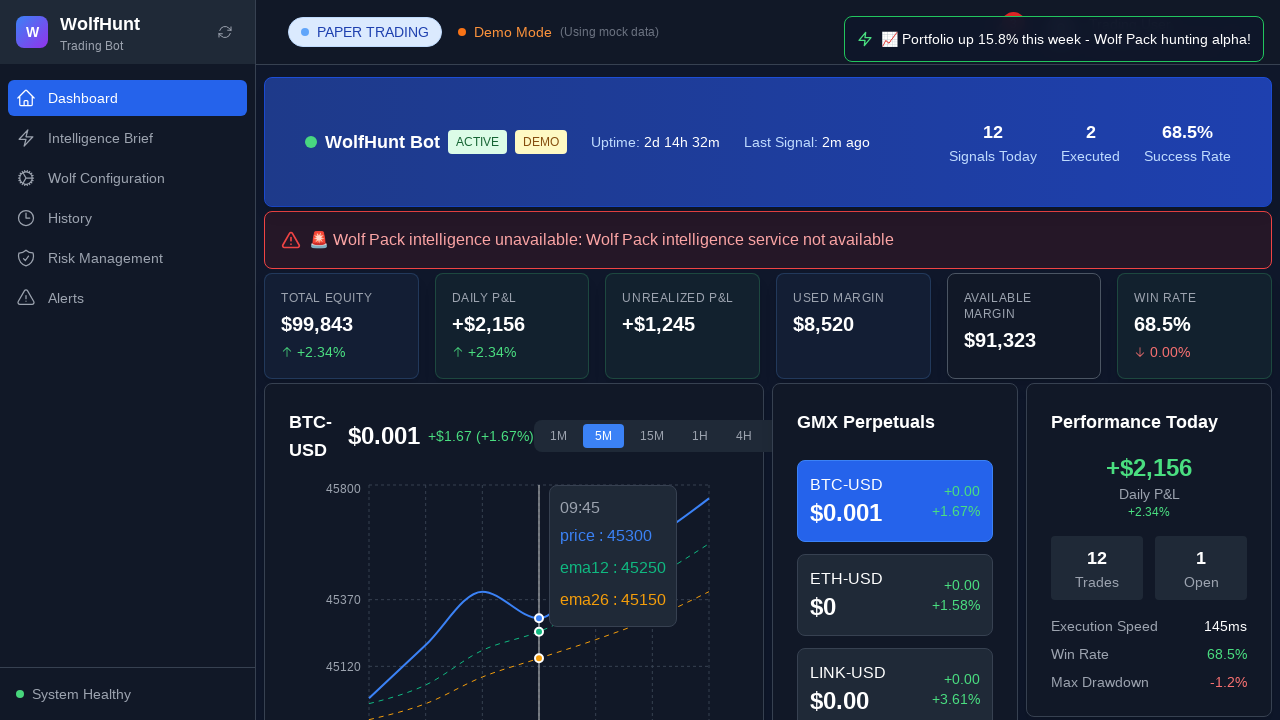

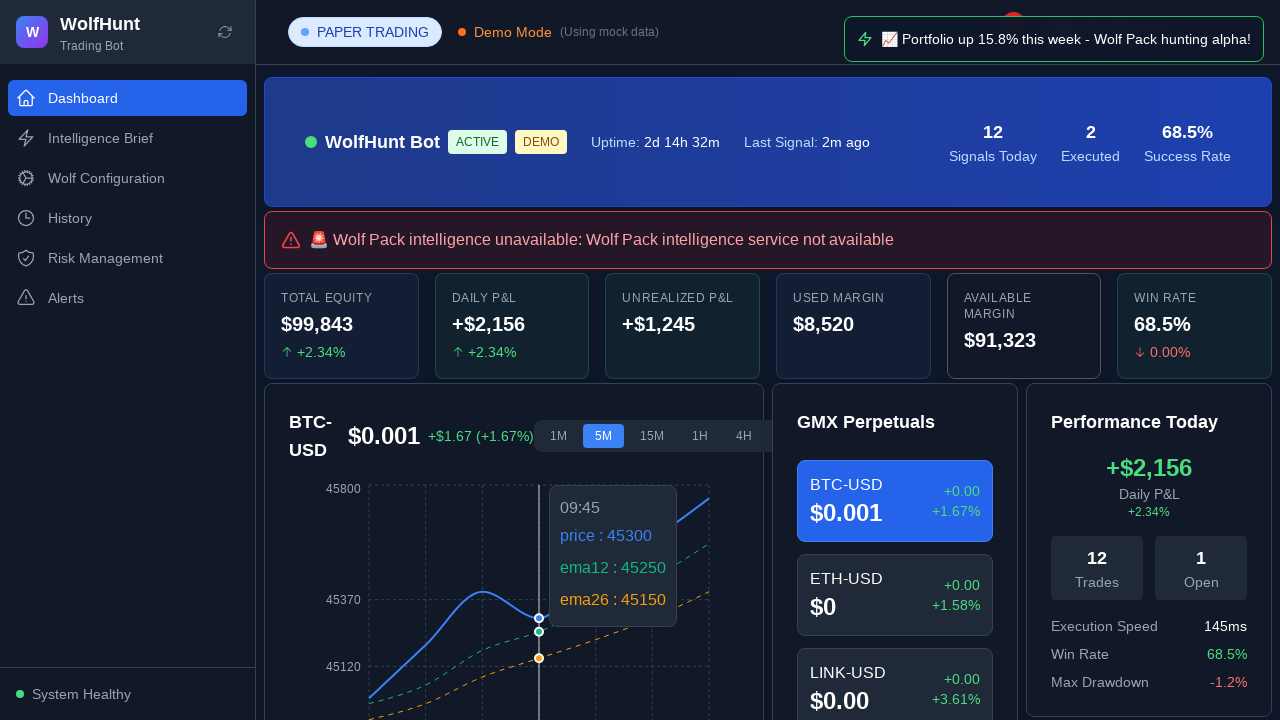